Clicks a button repeatedly, clicking a tech button when ERROR appears, until the counter reaches 10

Starting URL: https://obstaclecourse.tricentis.com/Obstacles/70924

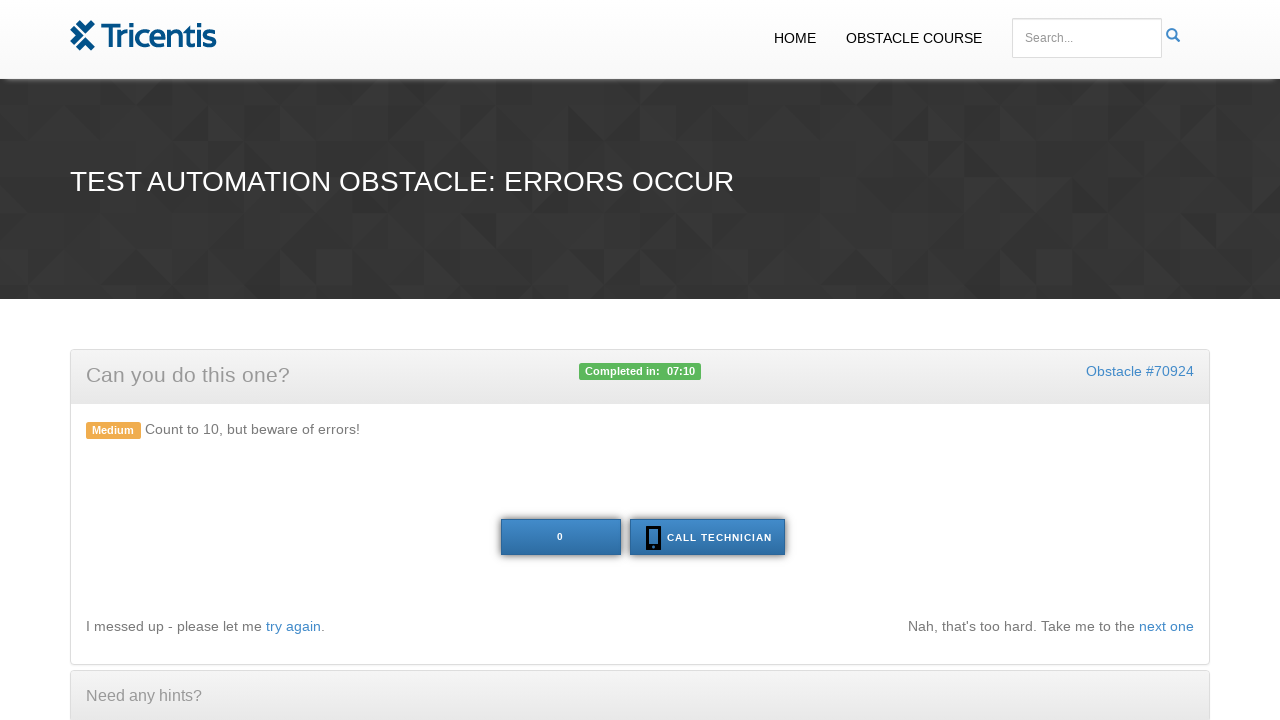

Navigated to obstacle course page
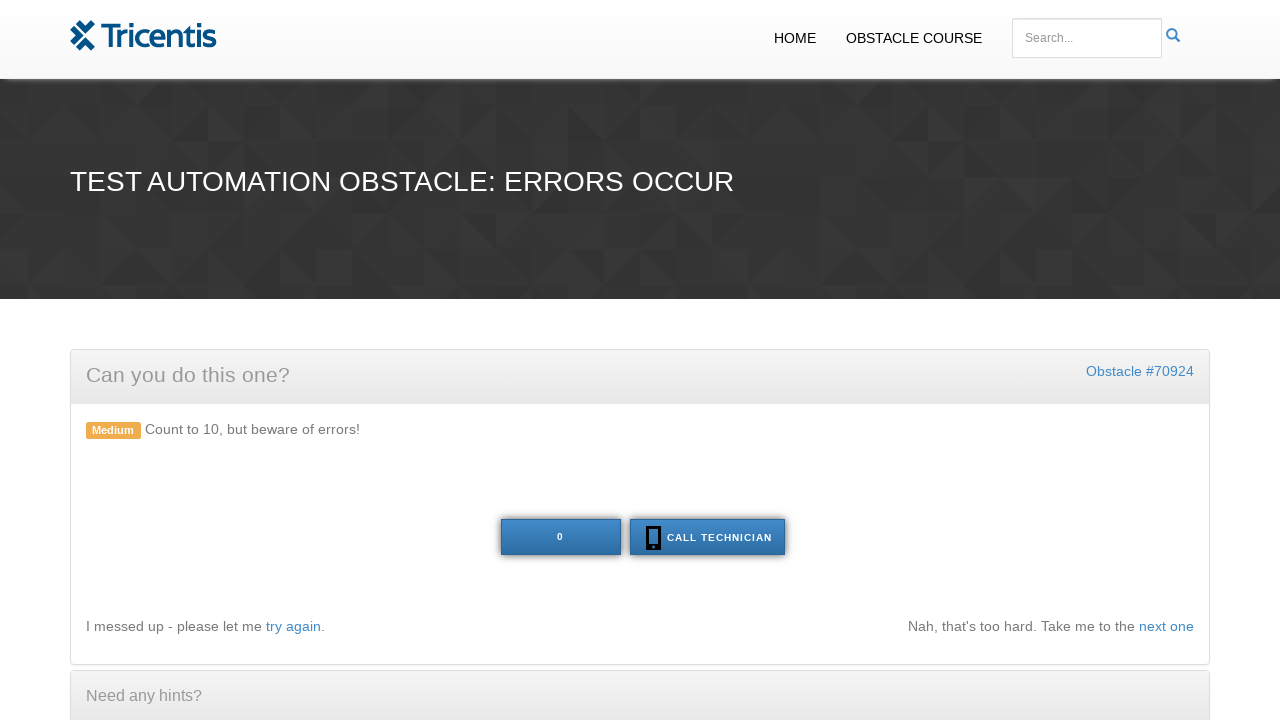

Clicked the main button at (560, 537) on xpath=//button[@id='tech']/preceding-sibling::button
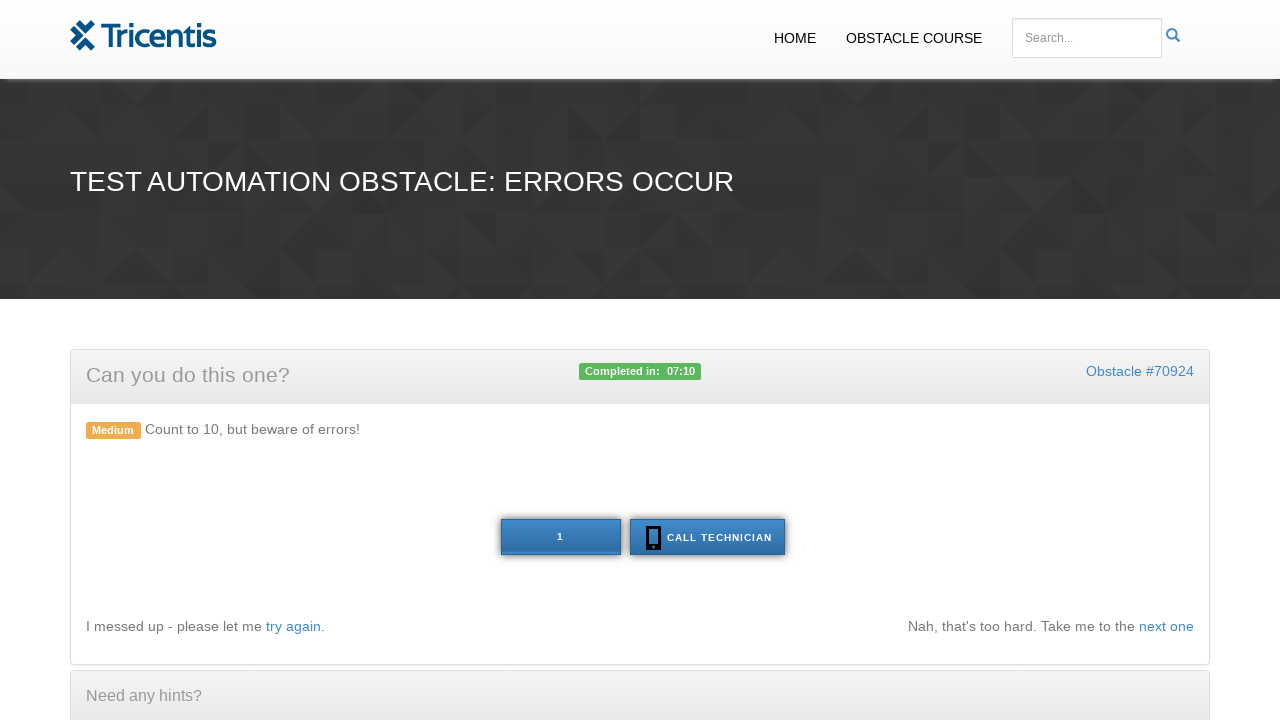

Read button text: '1'
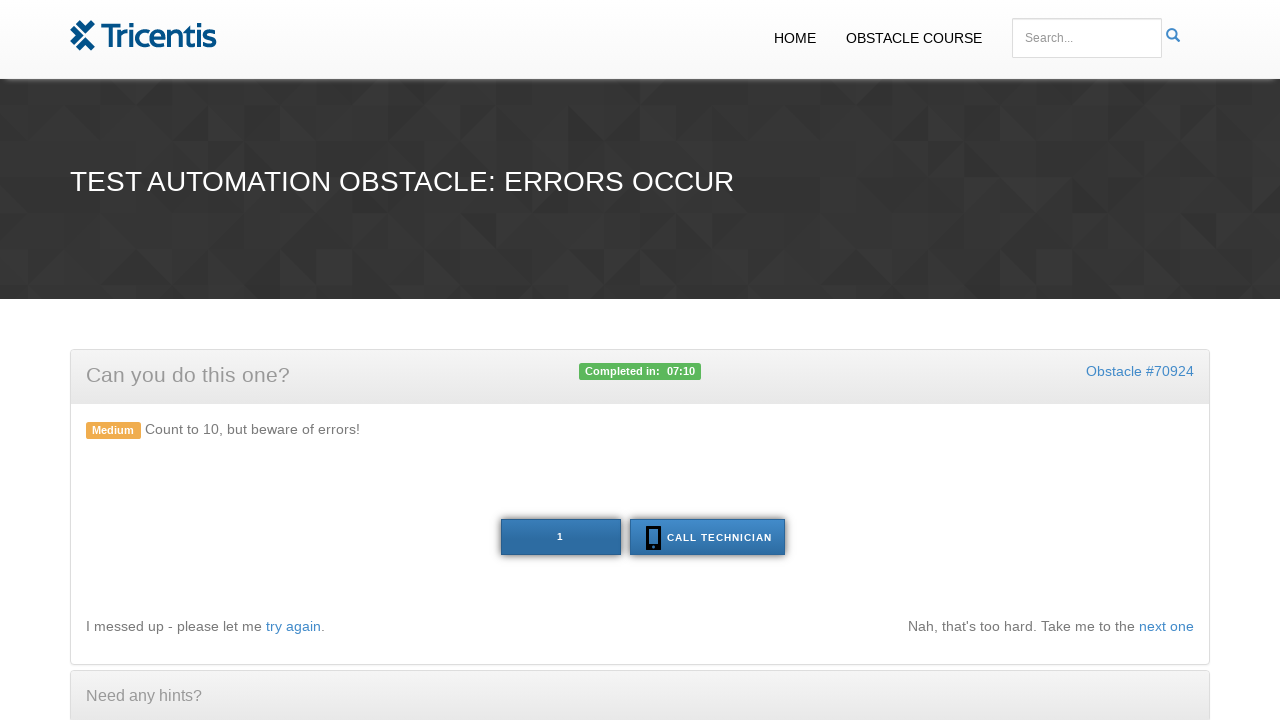

Clicked the main button at (560, 537) on xpath=//button[@id='tech']/preceding-sibling::button
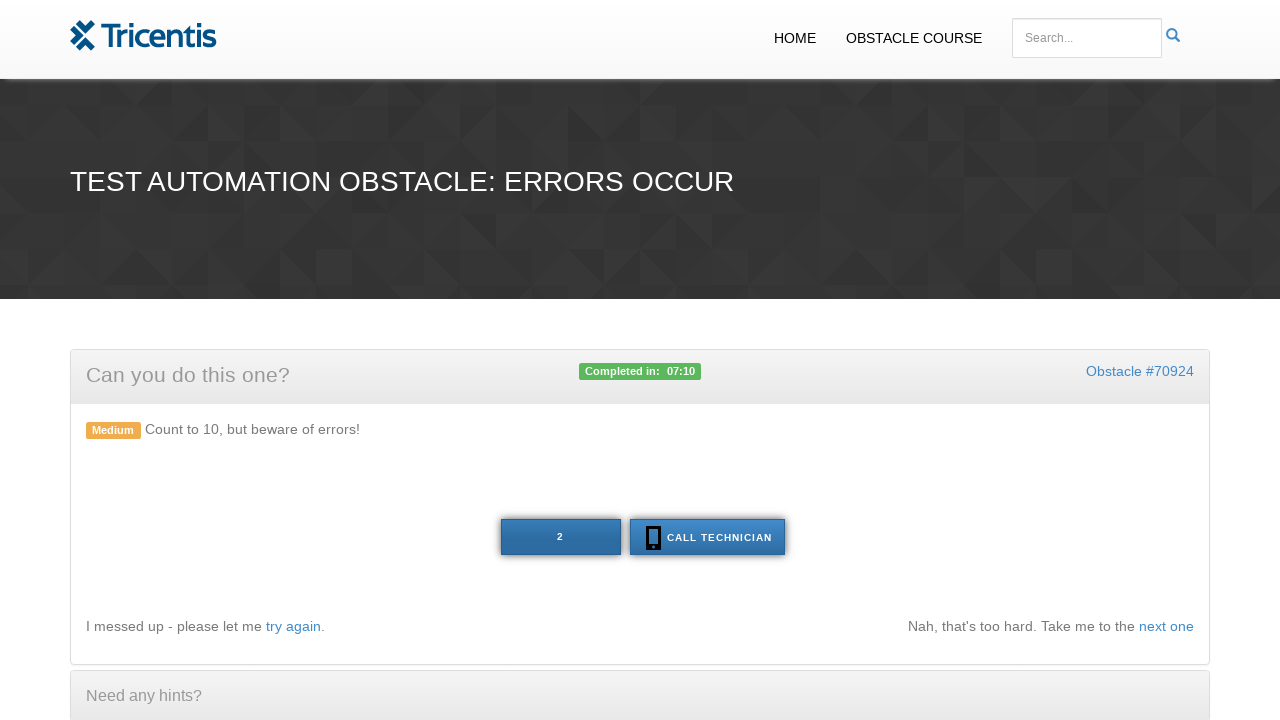

Read button text: '2'
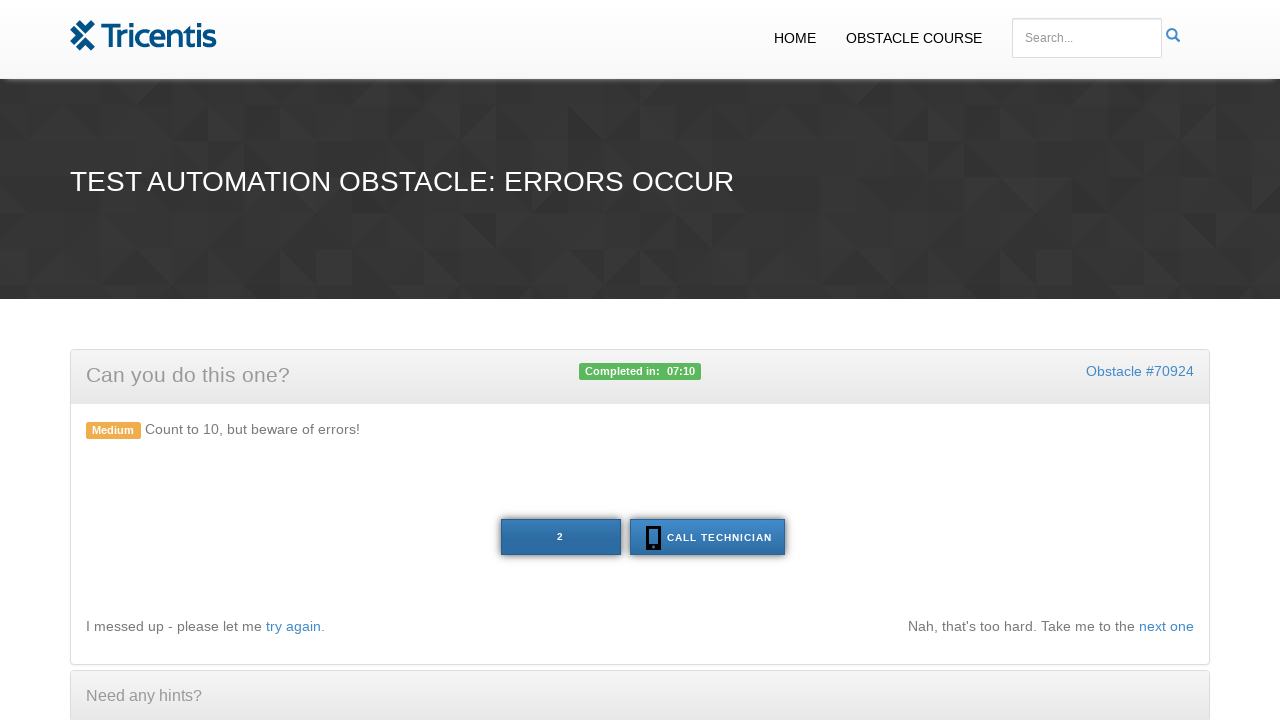

Clicked the main button at (560, 537) on xpath=//button[@id='tech']/preceding-sibling::button
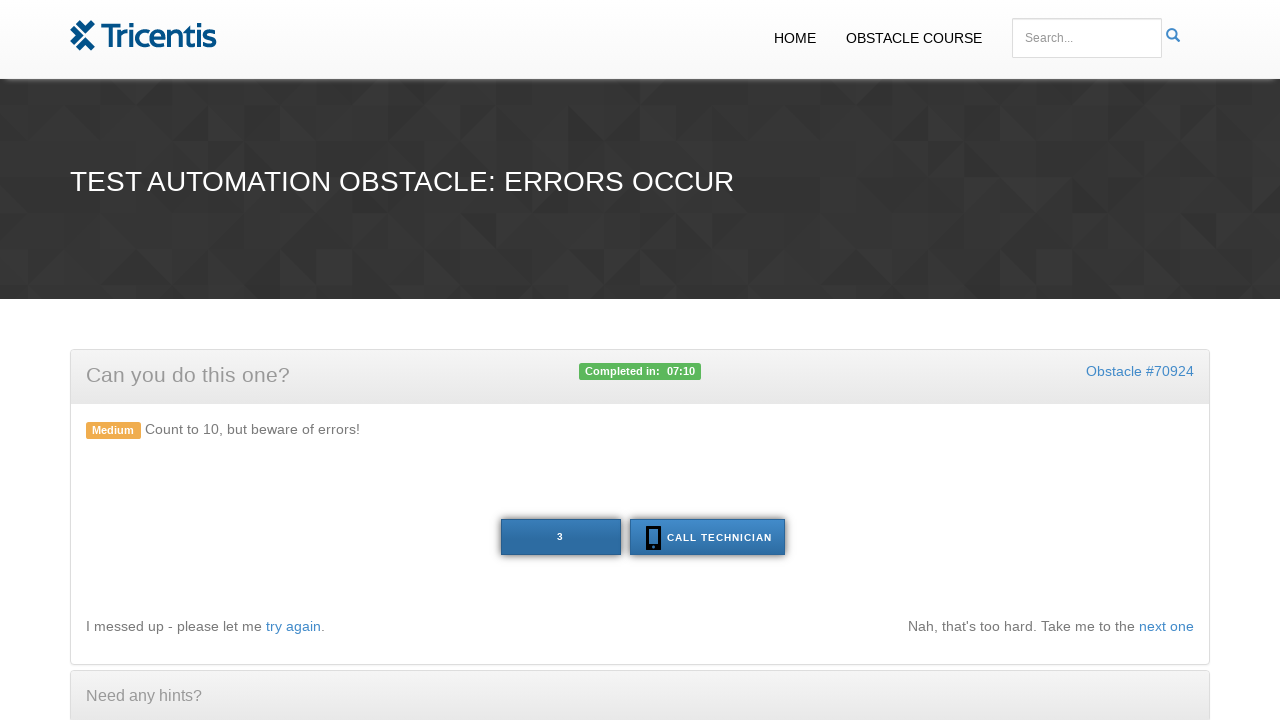

Read button text: '3'
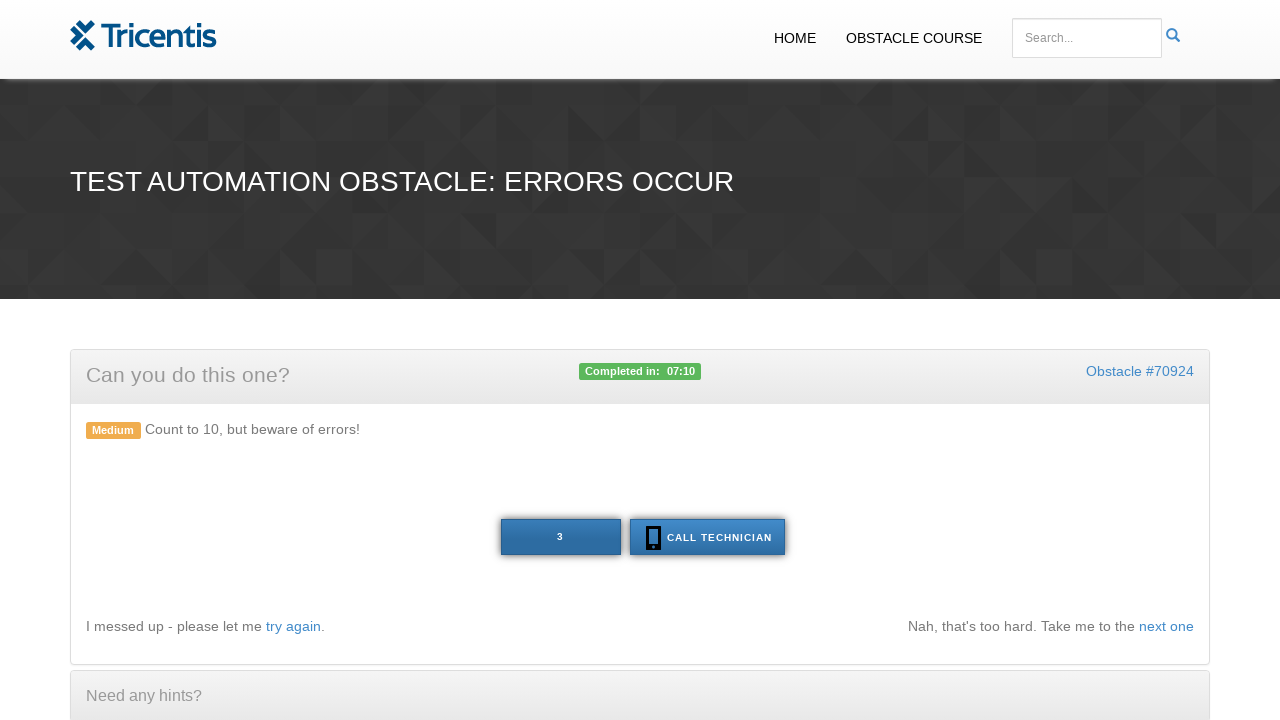

Clicked the main button at (560, 537) on xpath=//button[@id='tech']/preceding-sibling::button
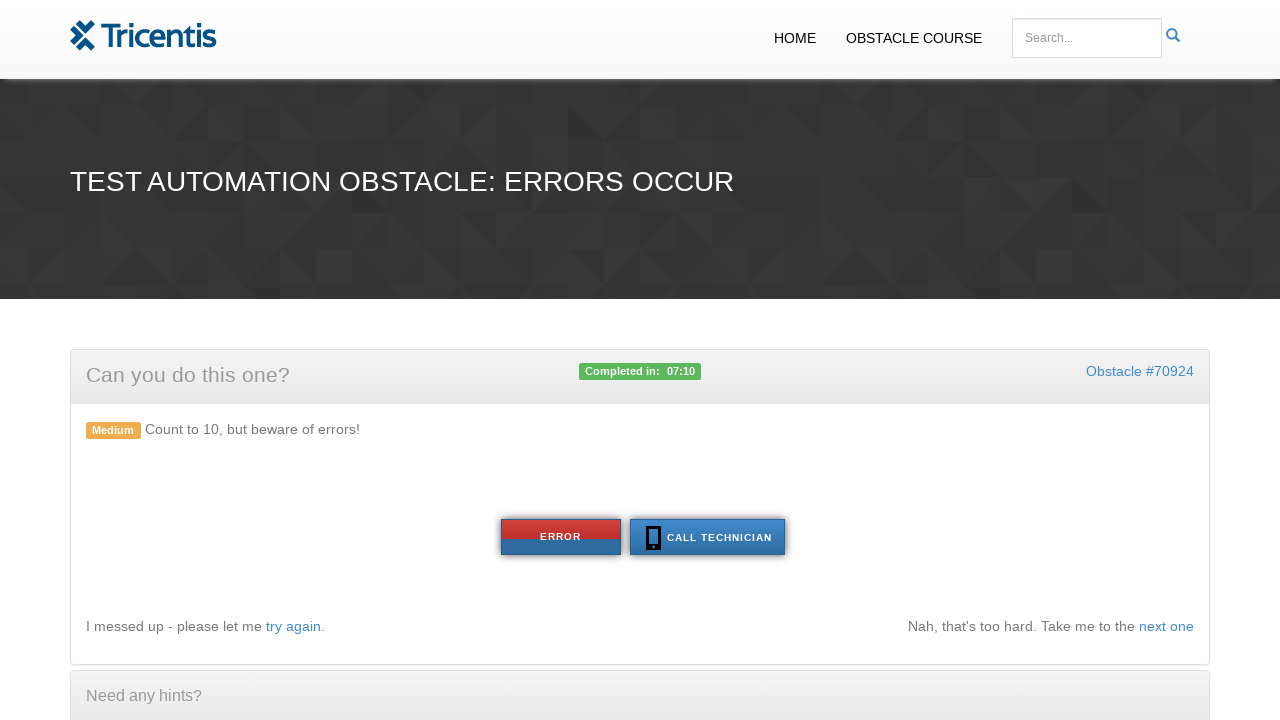

Read button text: 'ERROR'
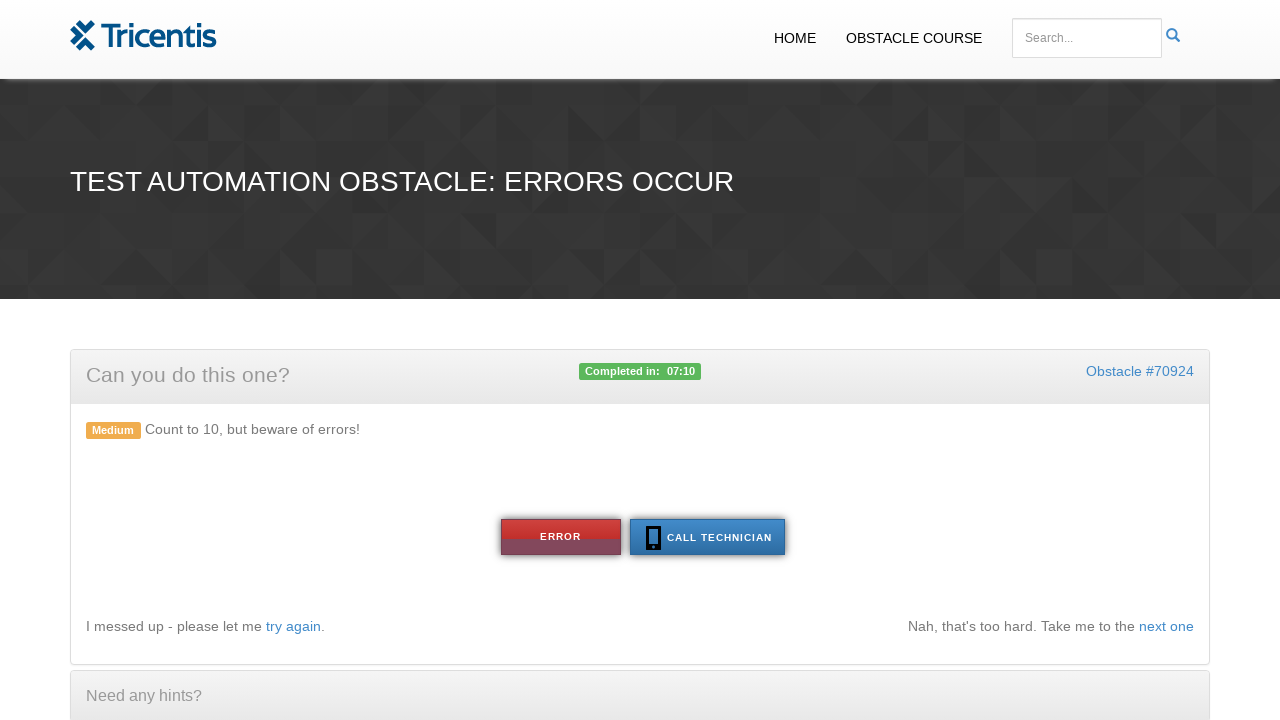

ERROR detected, clicked tech button at (707, 537) on #tech
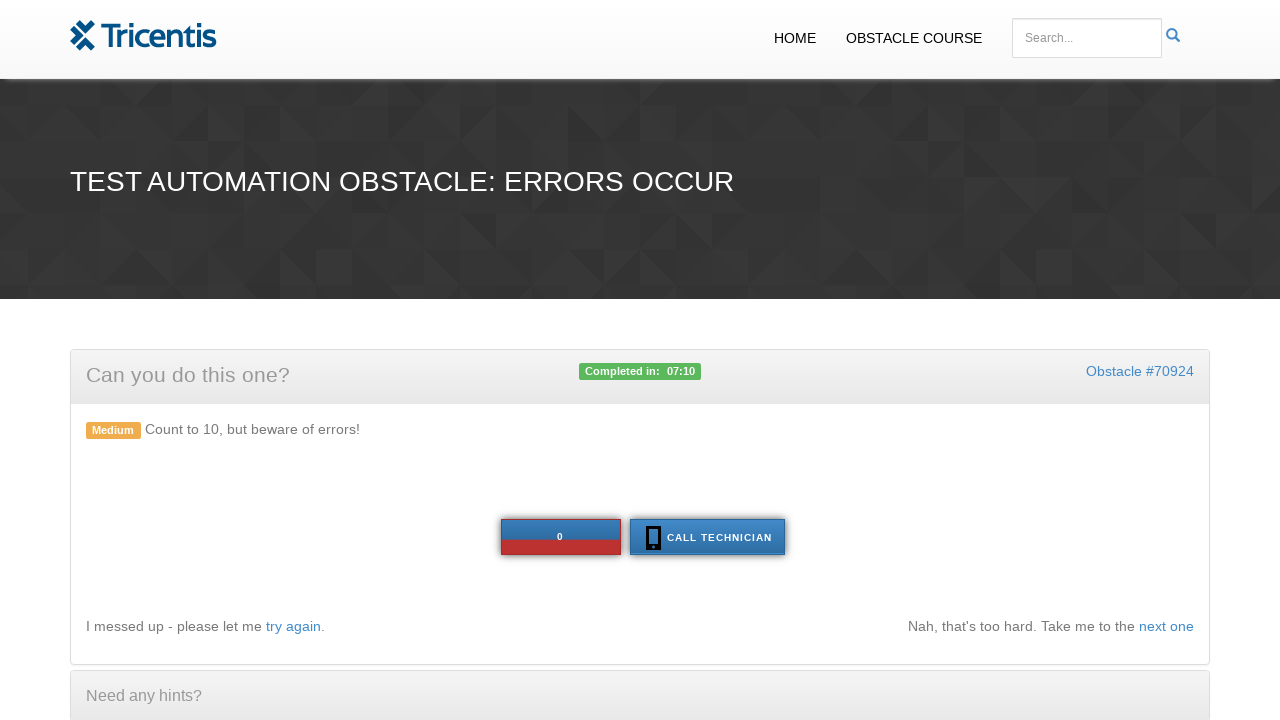

Clicked the main button at (560, 537) on xpath=//button[@id='tech']/preceding-sibling::button
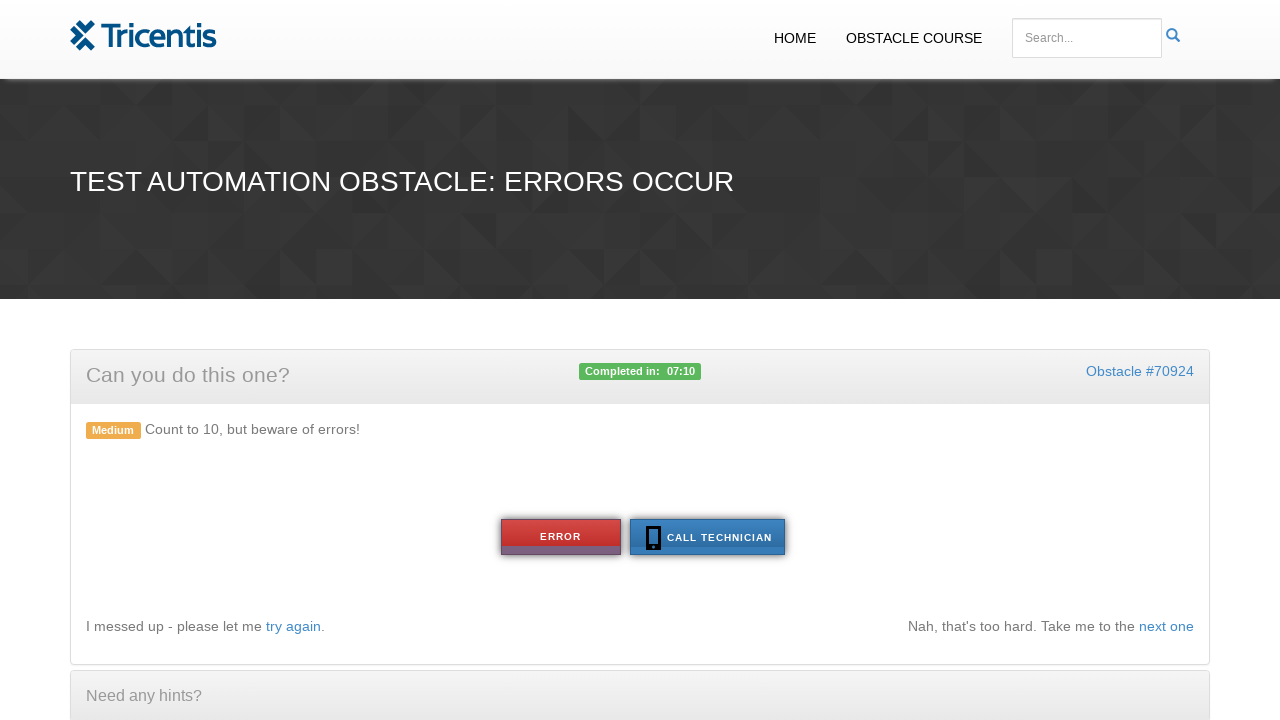

Read button text: 'ERROR'
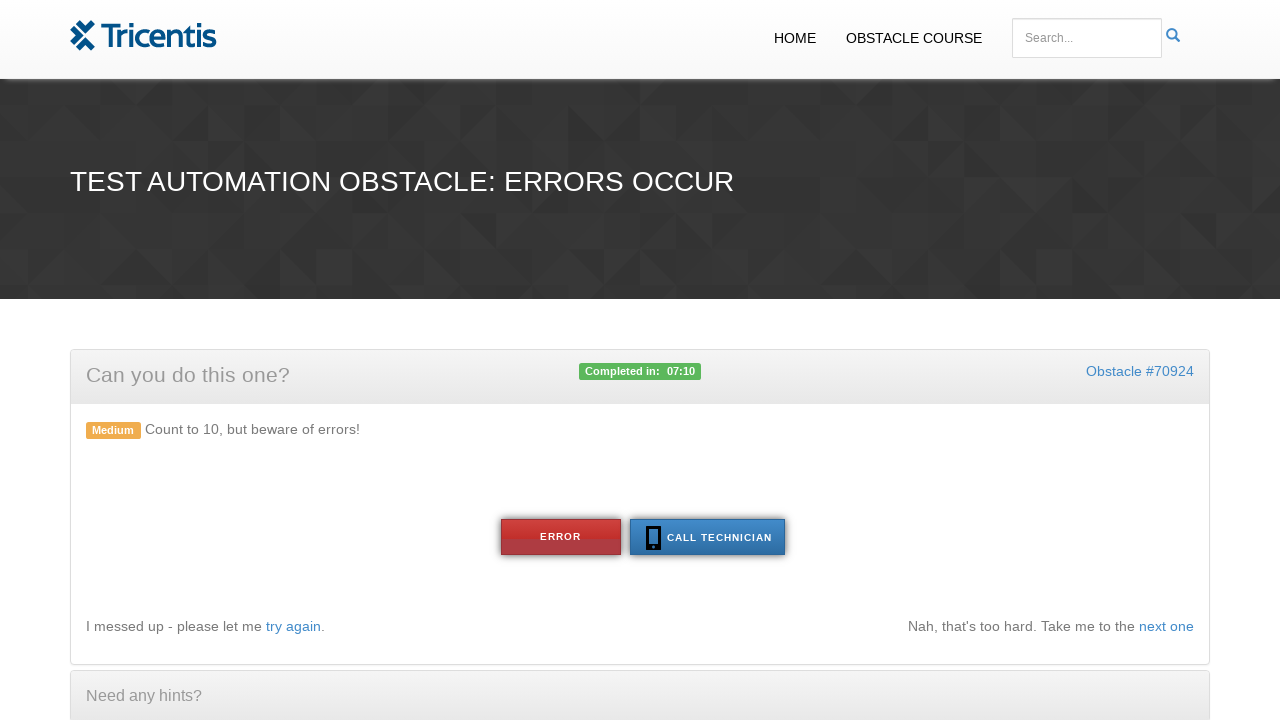

ERROR detected, clicked tech button at (707, 537) on #tech
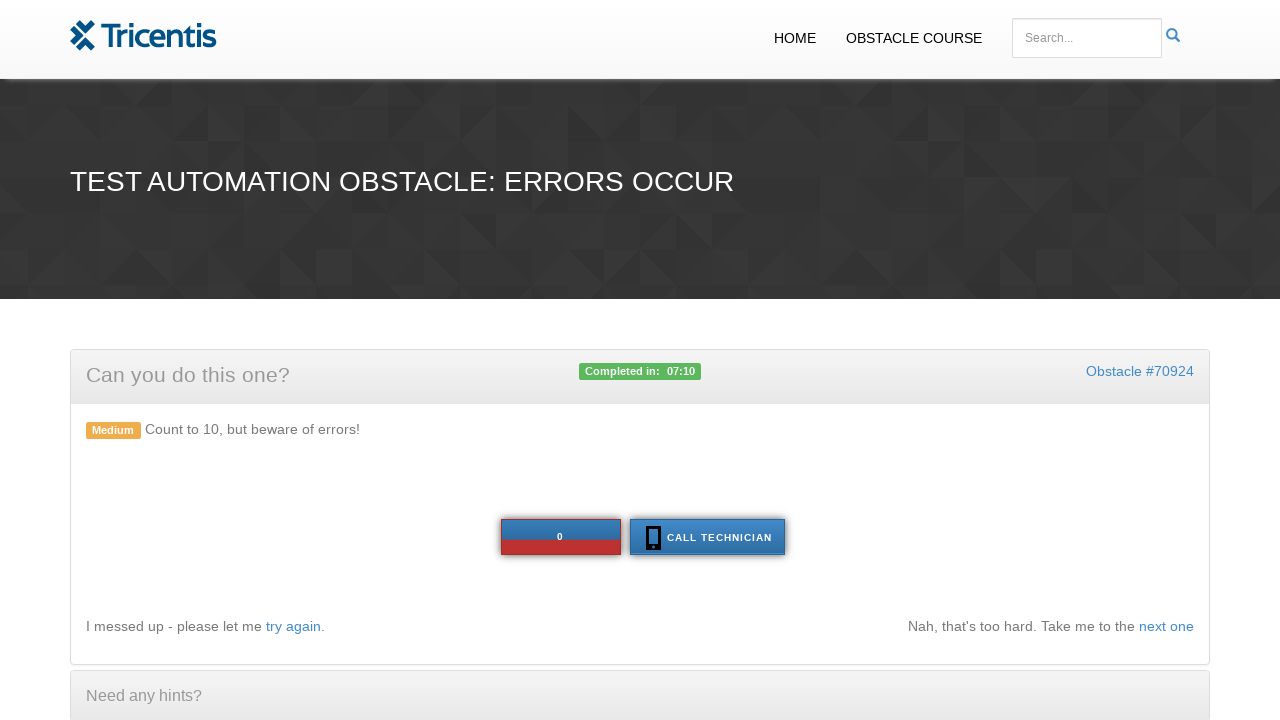

Clicked the main button at (560, 537) on xpath=//button[@id='tech']/preceding-sibling::button
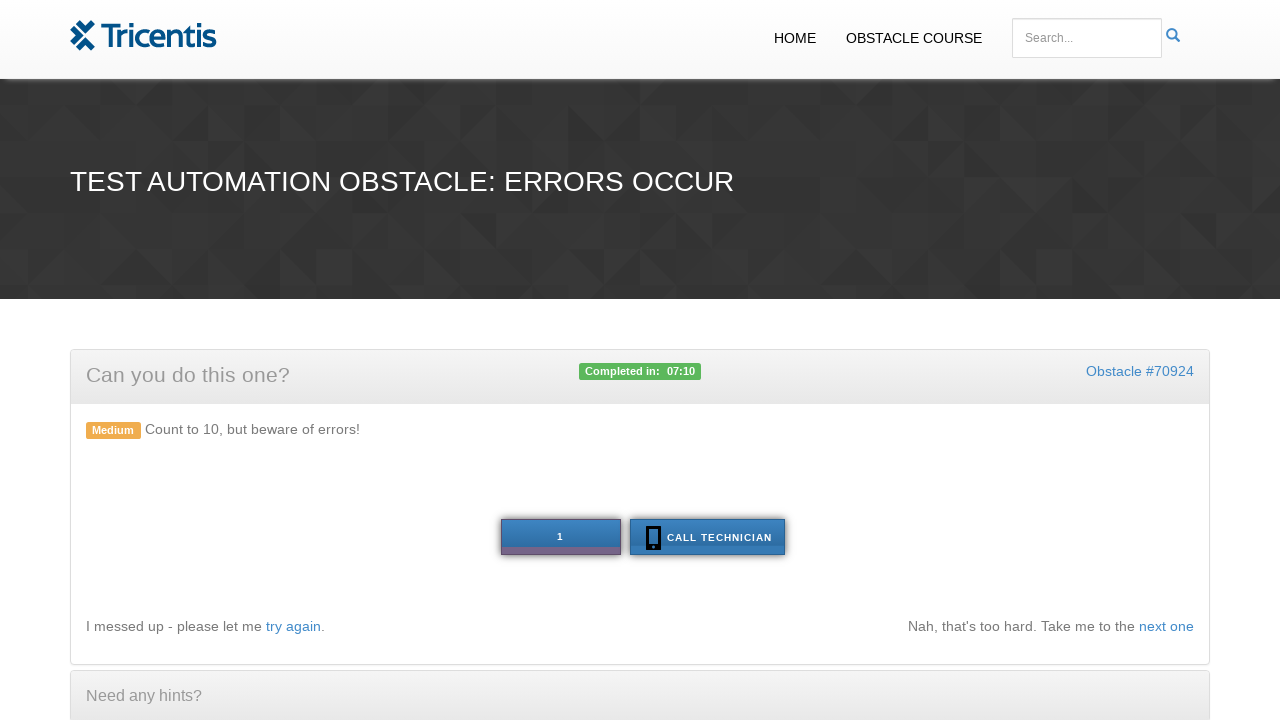

Read button text: '1'
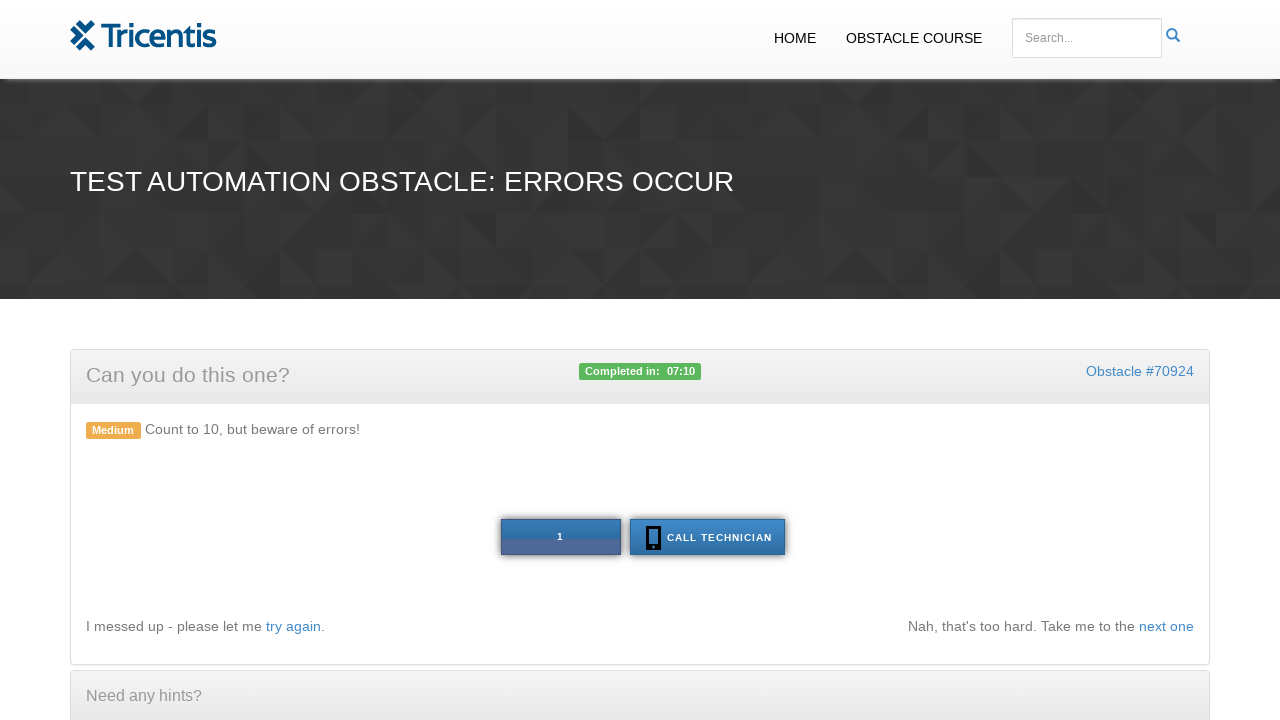

Clicked the main button at (560, 537) on xpath=//button[@id='tech']/preceding-sibling::button
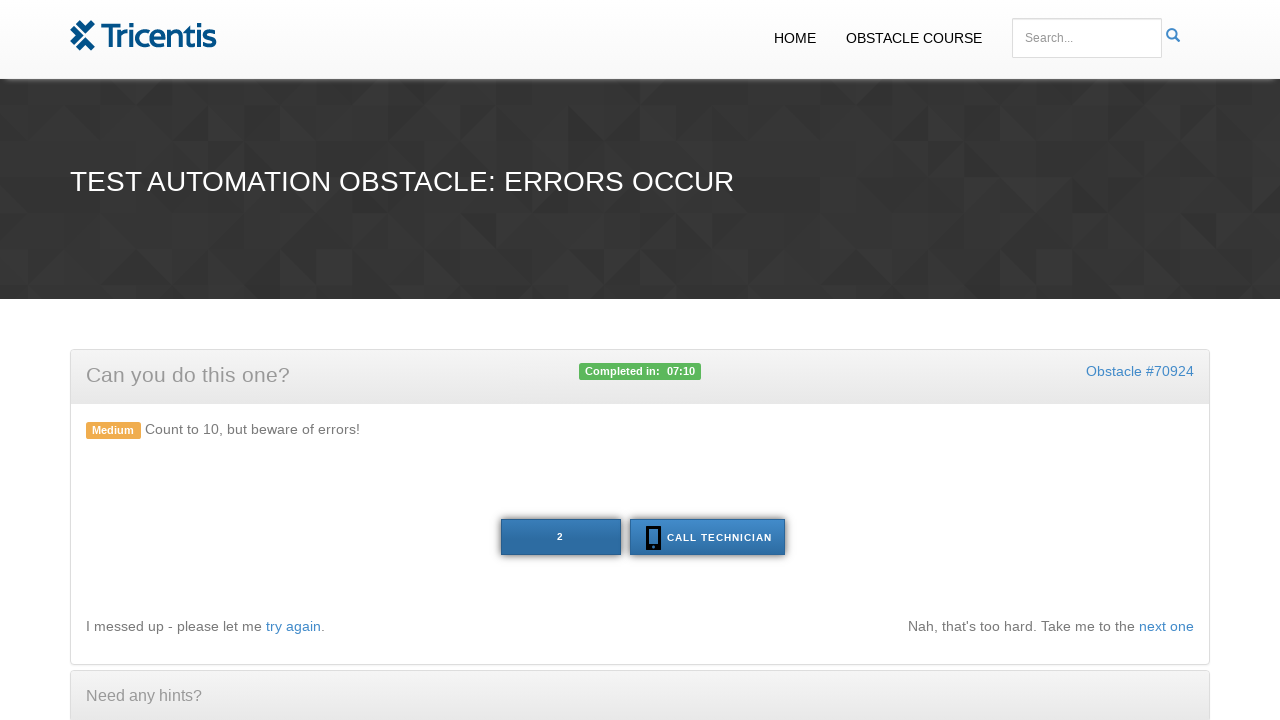

Read button text: '2'
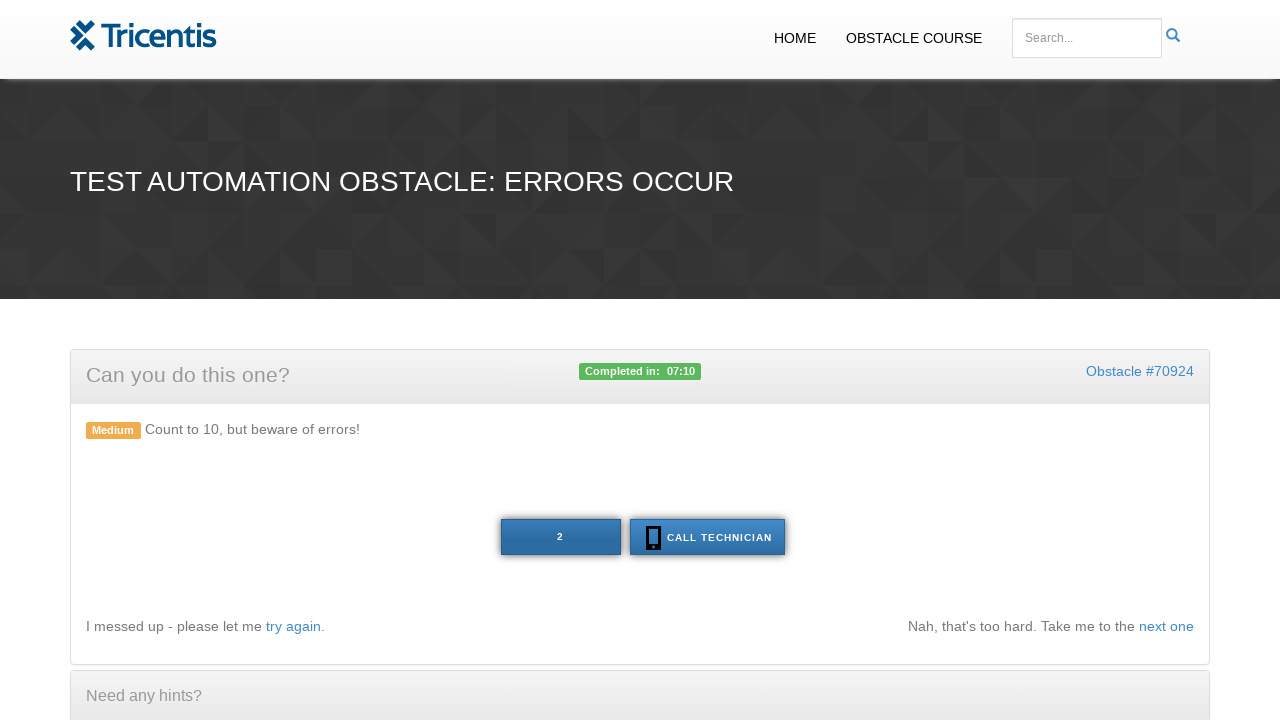

Clicked the main button at (560, 537) on xpath=//button[@id='tech']/preceding-sibling::button
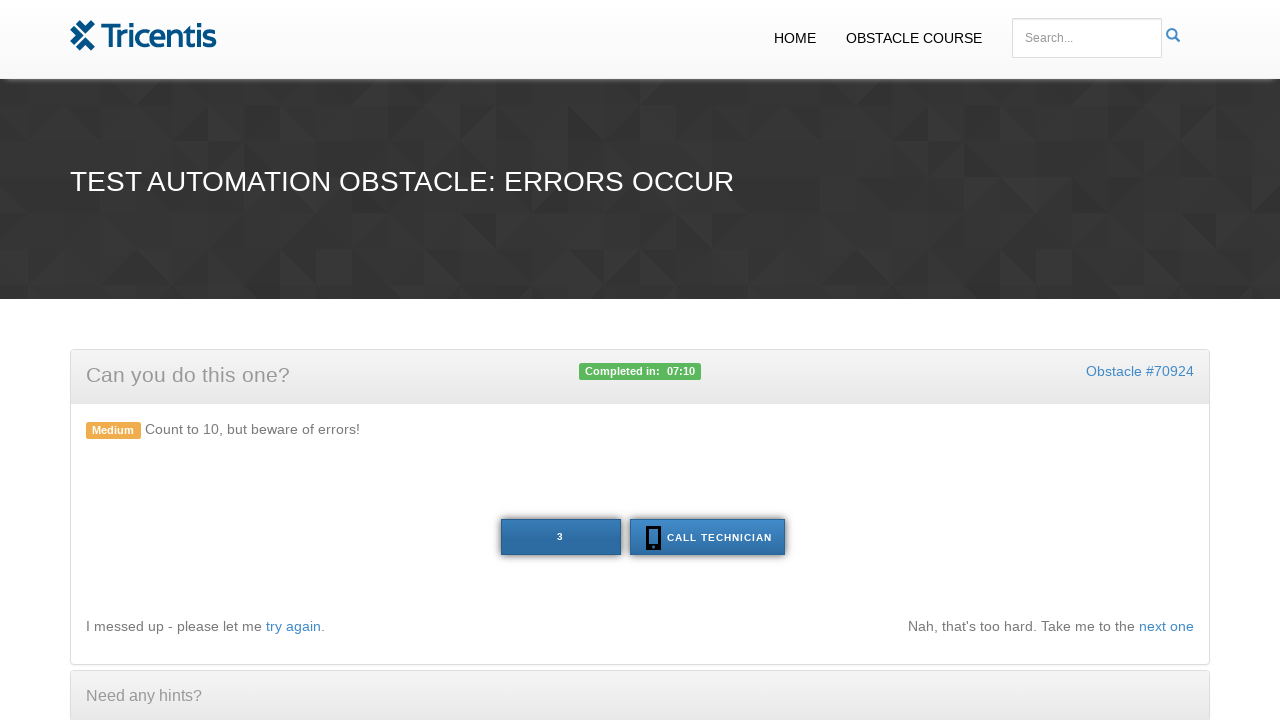

Read button text: '3'
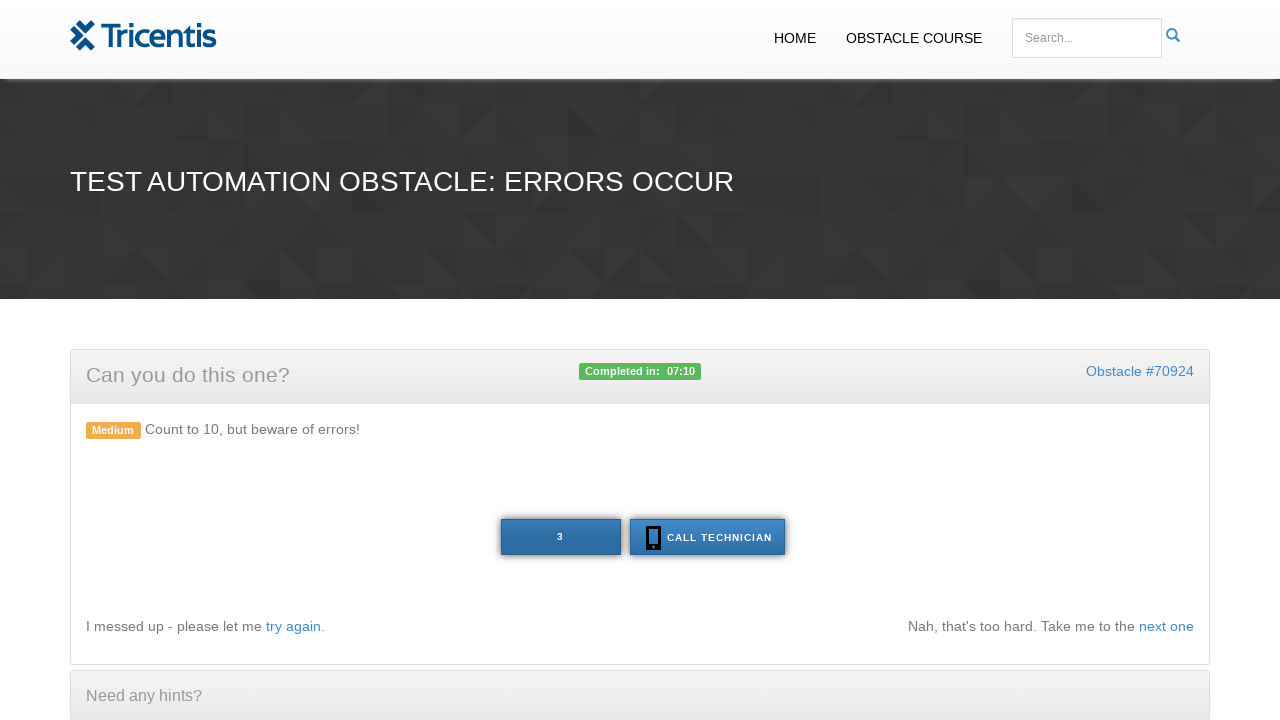

Clicked the main button at (560, 537) on xpath=//button[@id='tech']/preceding-sibling::button
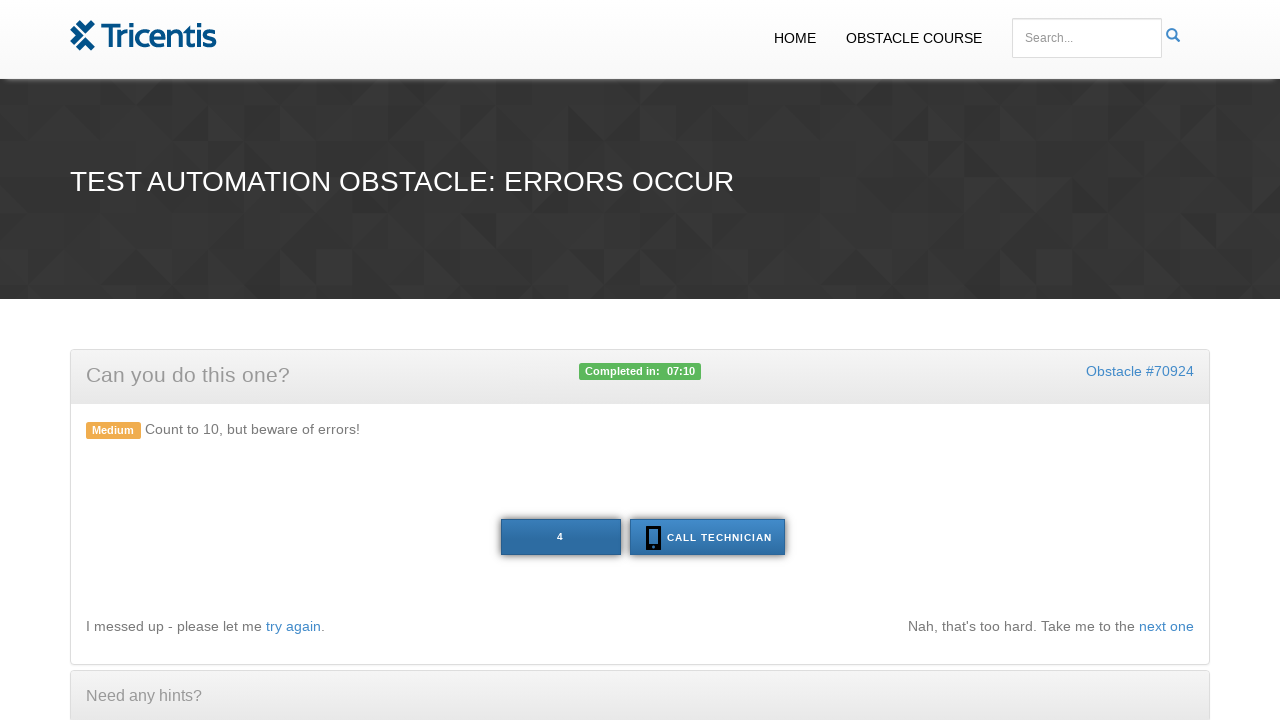

Read button text: '4'
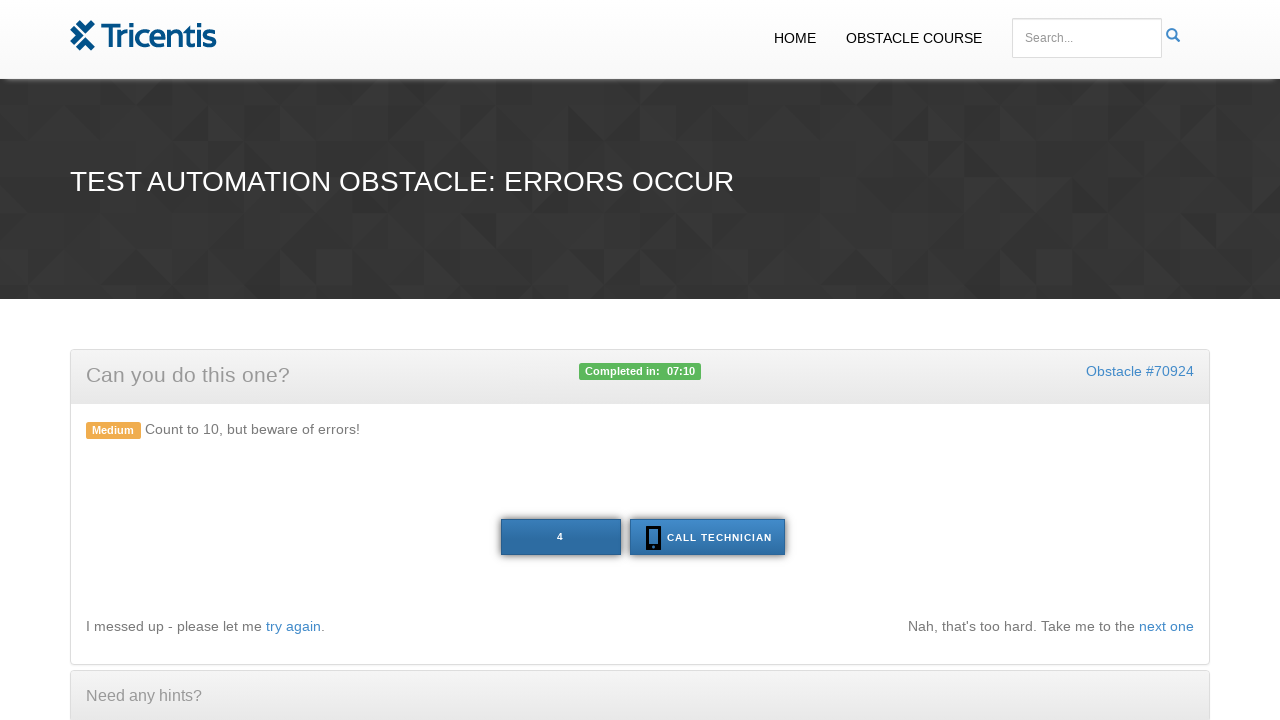

Clicked the main button at (560, 537) on xpath=//button[@id='tech']/preceding-sibling::button
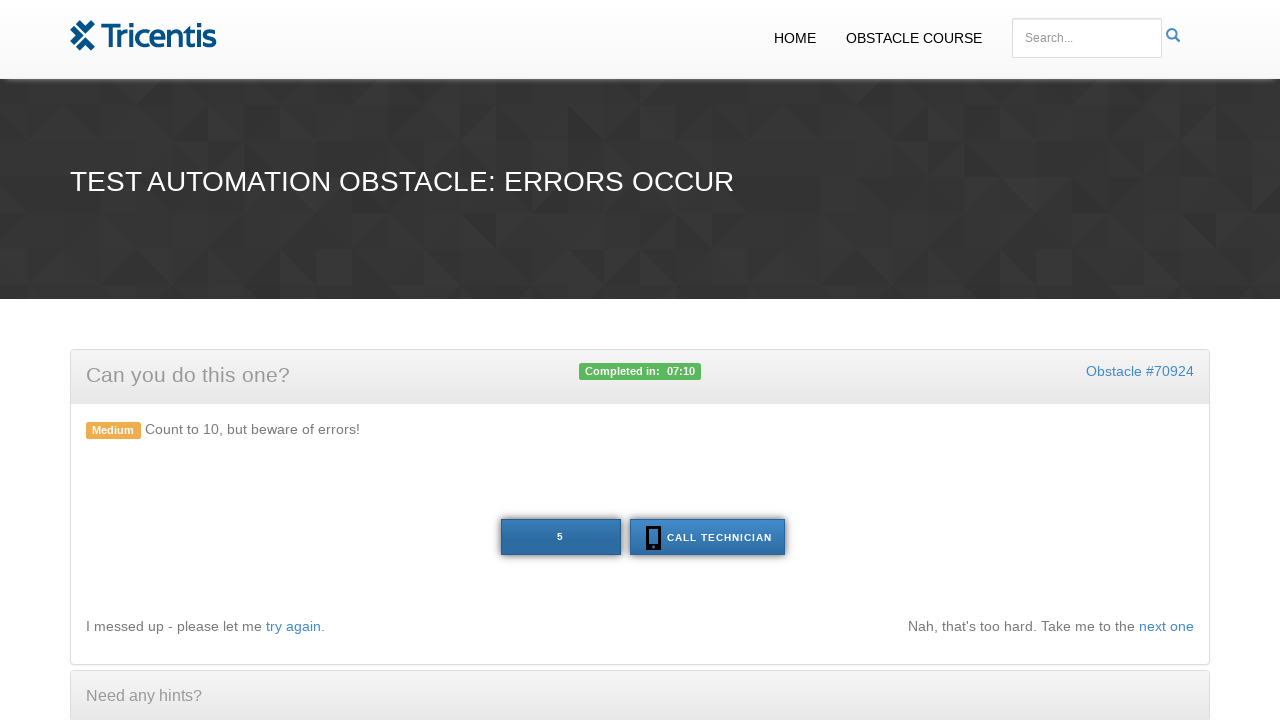

Read button text: '5'
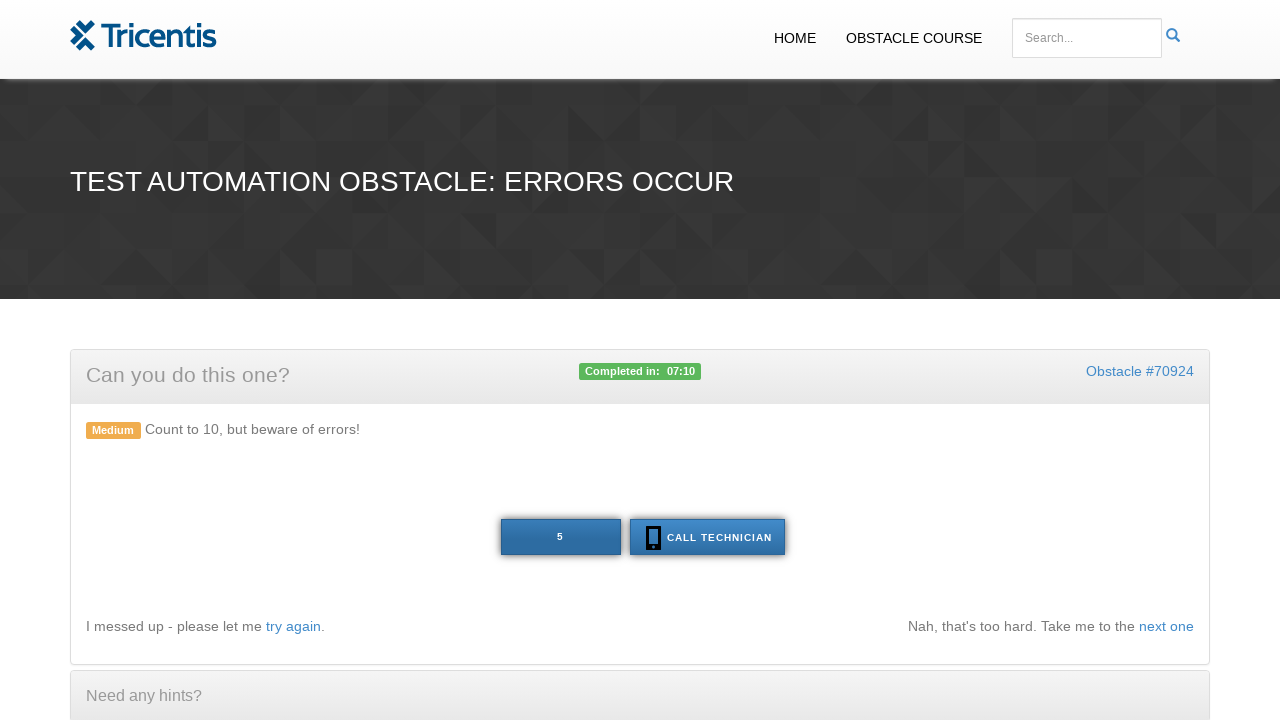

Clicked the main button at (560, 537) on xpath=//button[@id='tech']/preceding-sibling::button
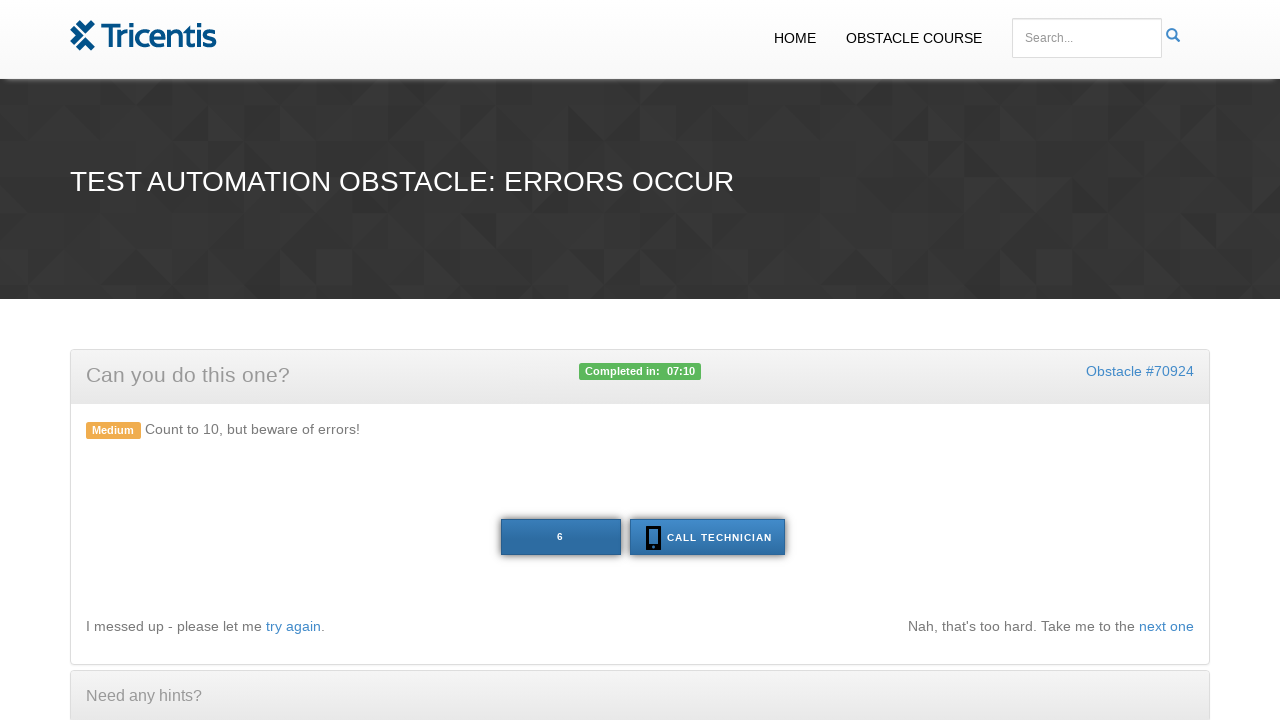

Read button text: '6'
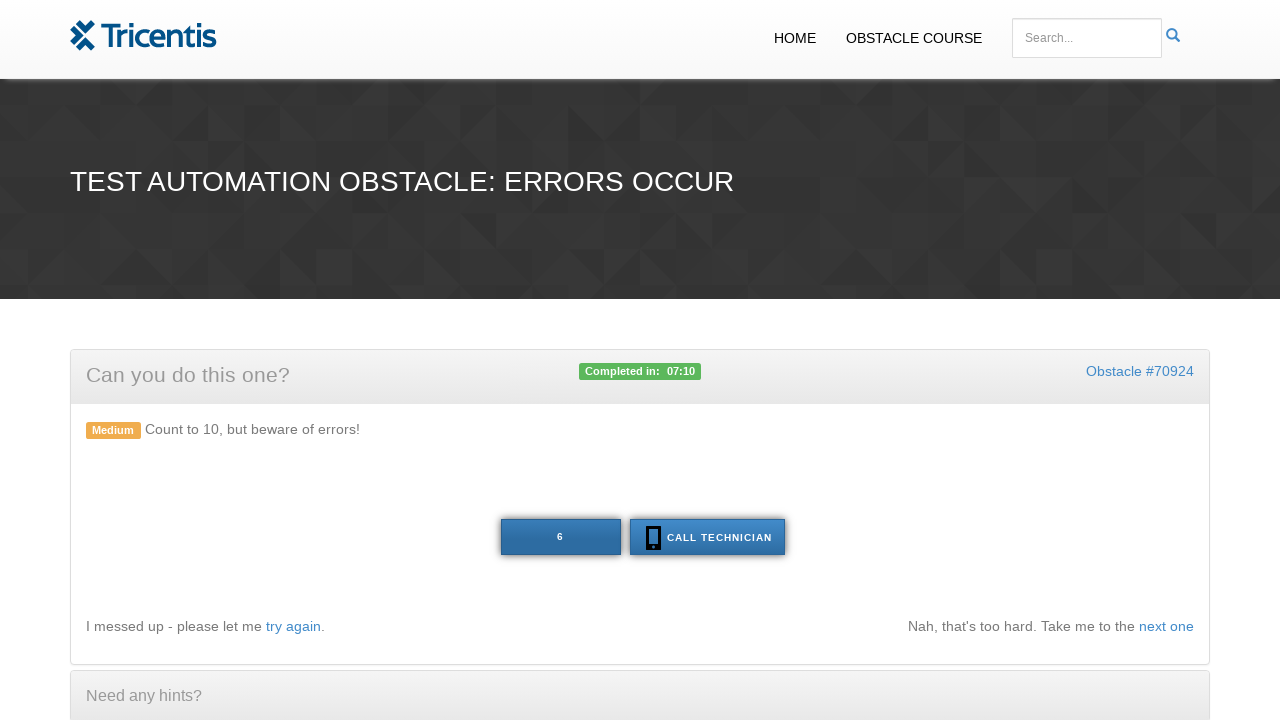

Clicked the main button at (560, 537) on xpath=//button[@id='tech']/preceding-sibling::button
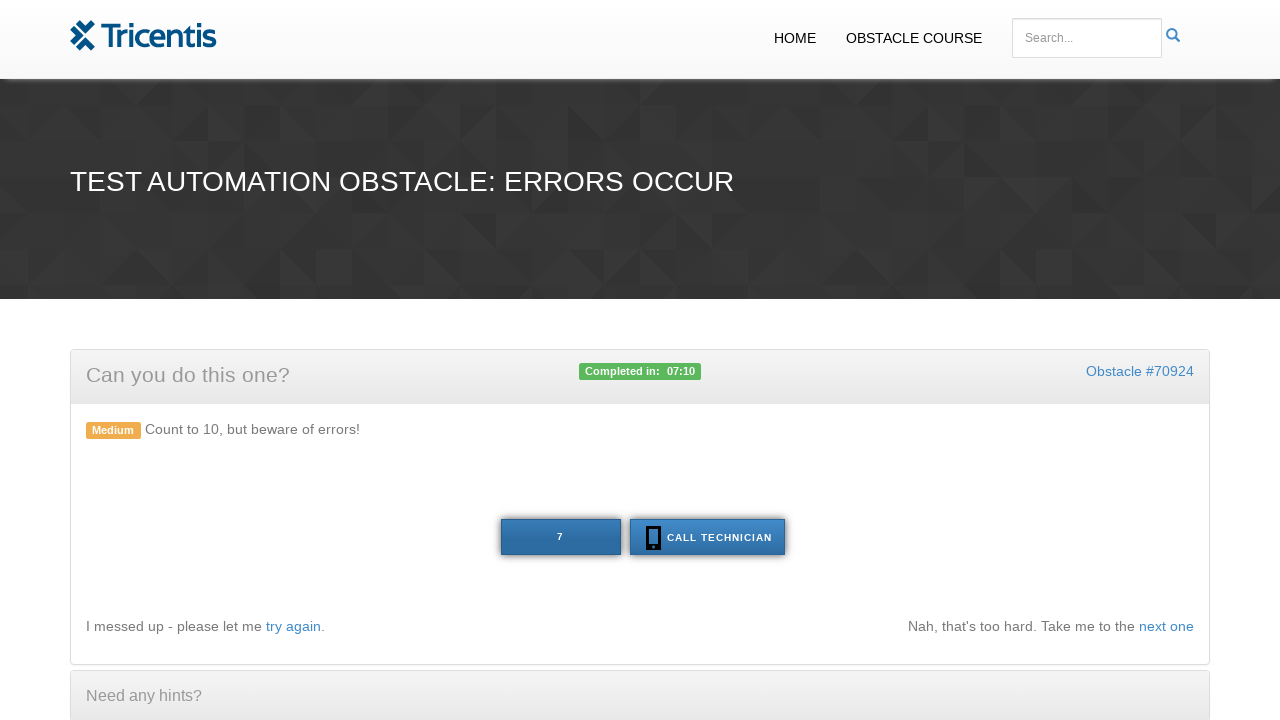

Read button text: '7'
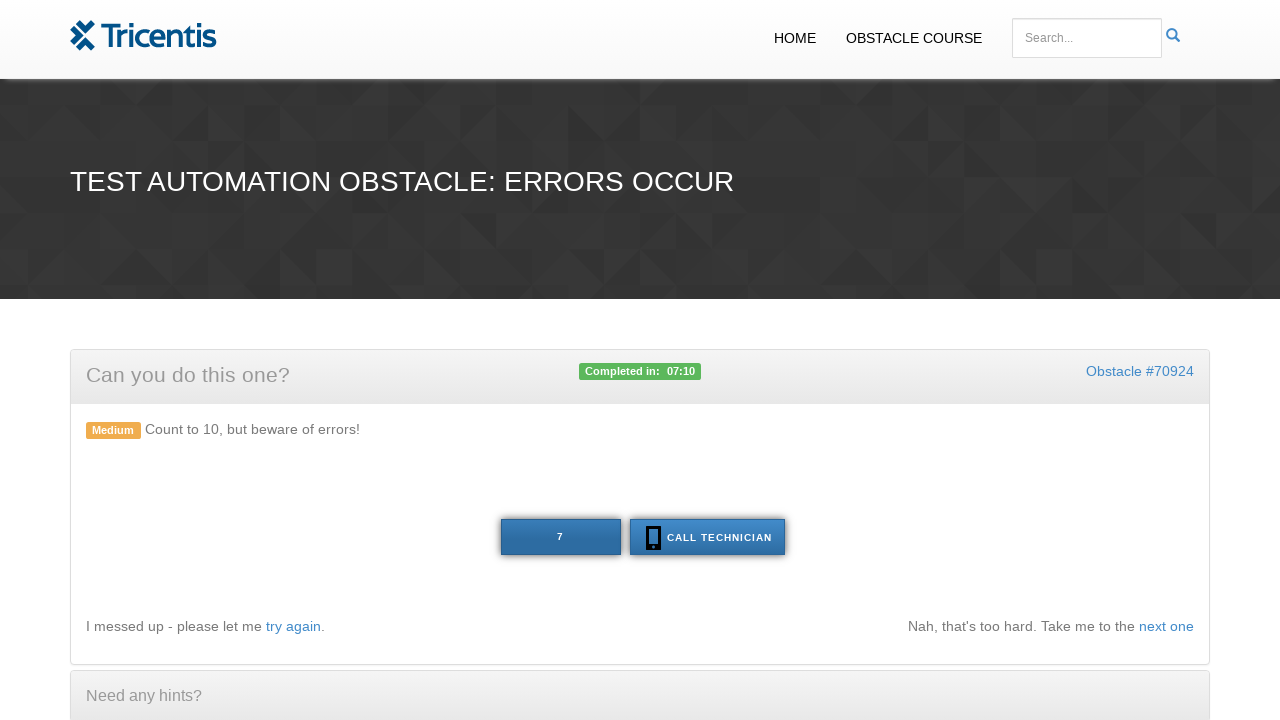

Clicked the main button at (560, 537) on xpath=//button[@id='tech']/preceding-sibling::button
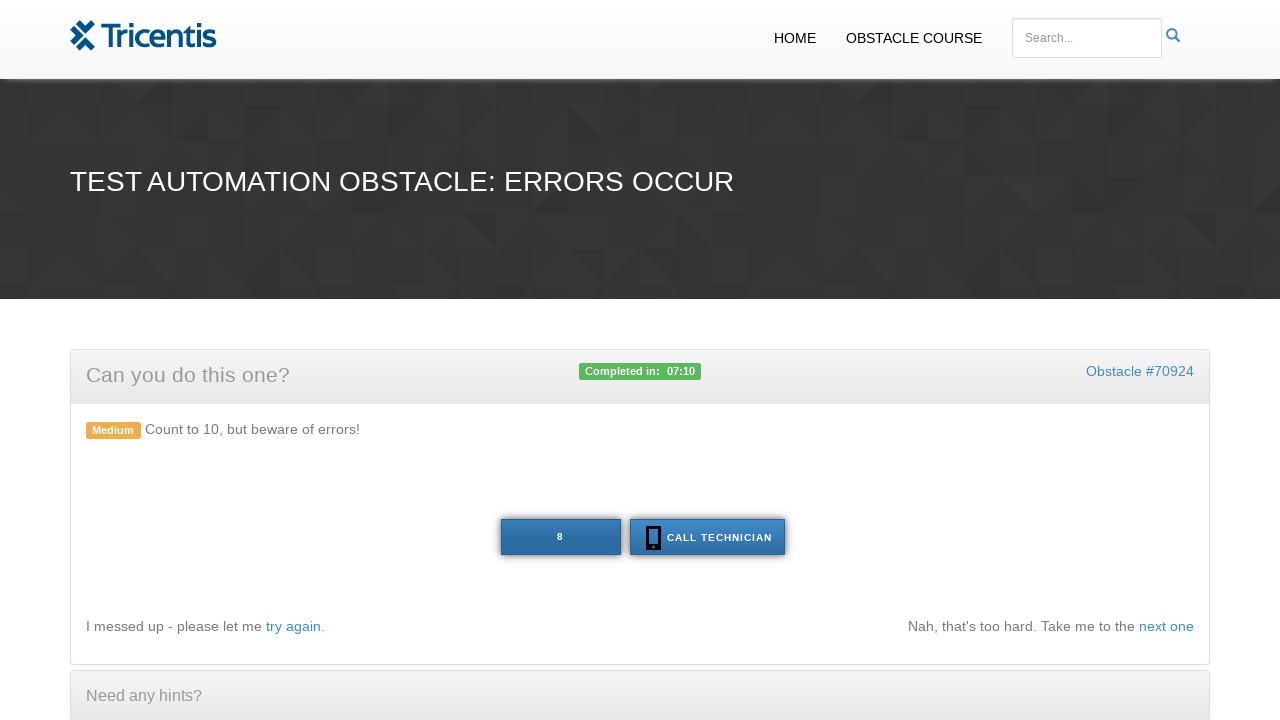

Read button text: '8'
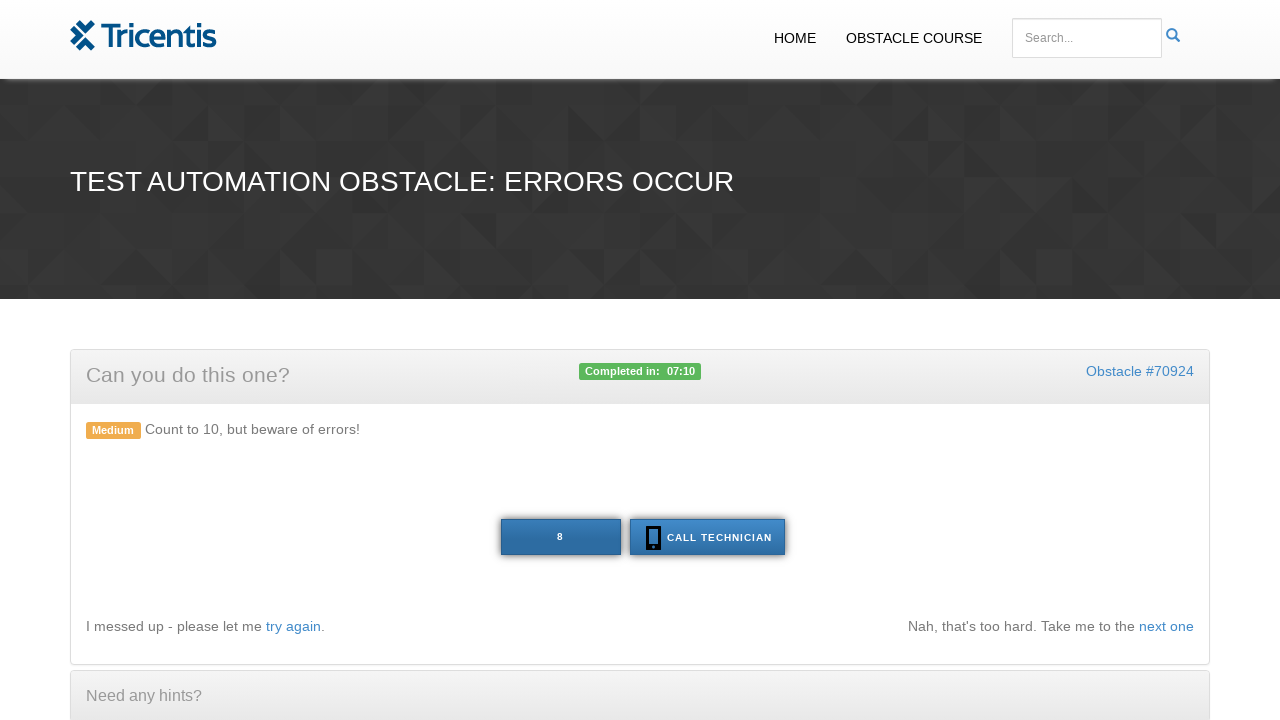

Clicked the main button at (560, 537) on xpath=//button[@id='tech']/preceding-sibling::button
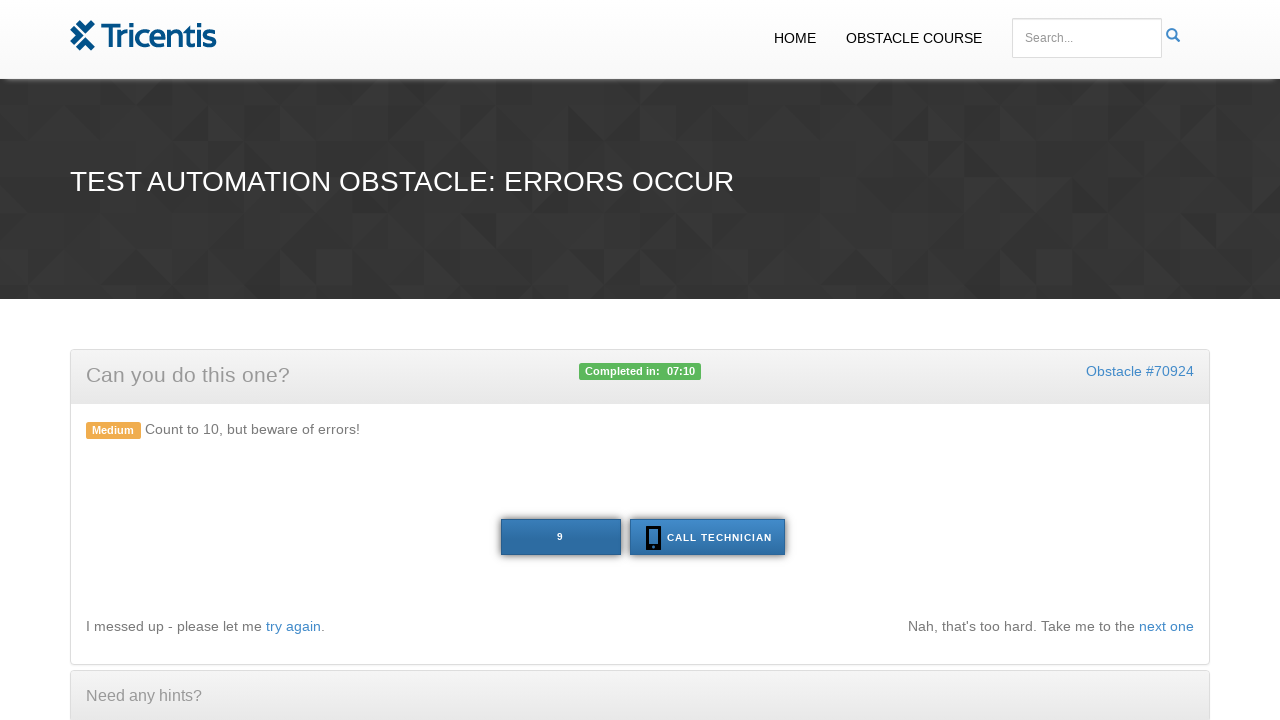

Read button text: '9'
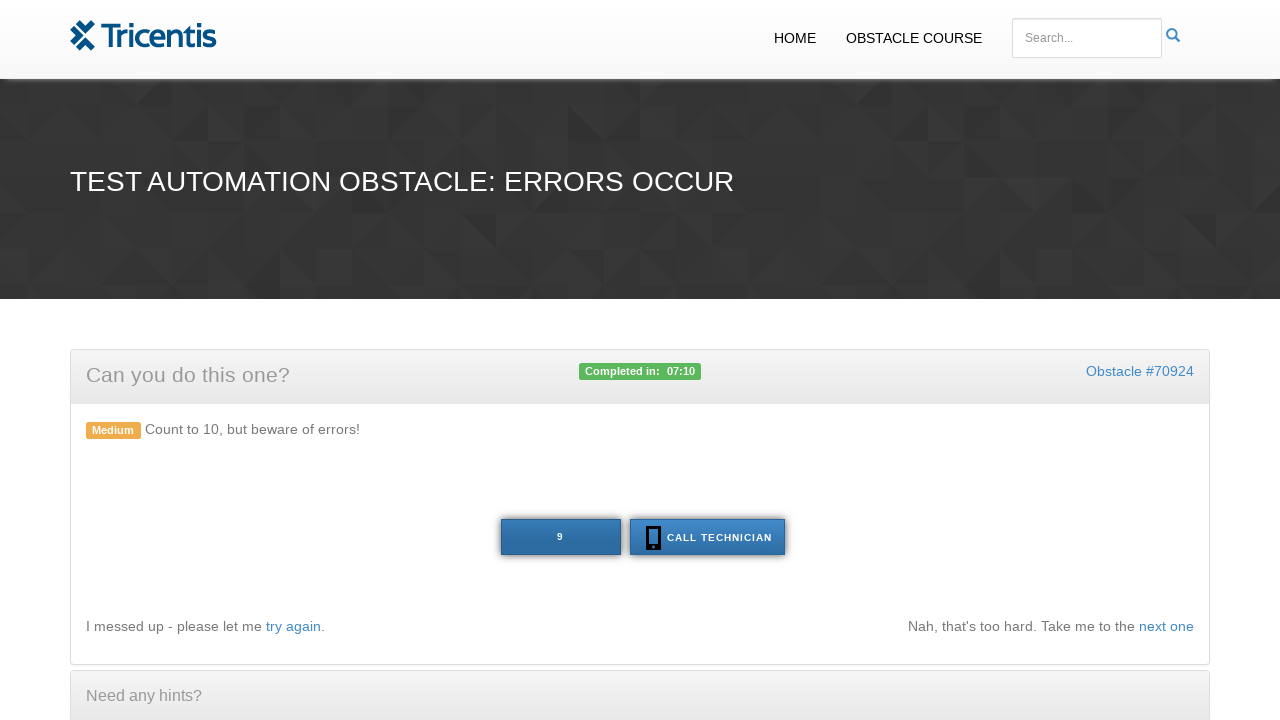

Clicked the main button at (560, 537) on xpath=//button[@id='tech']/preceding-sibling::button
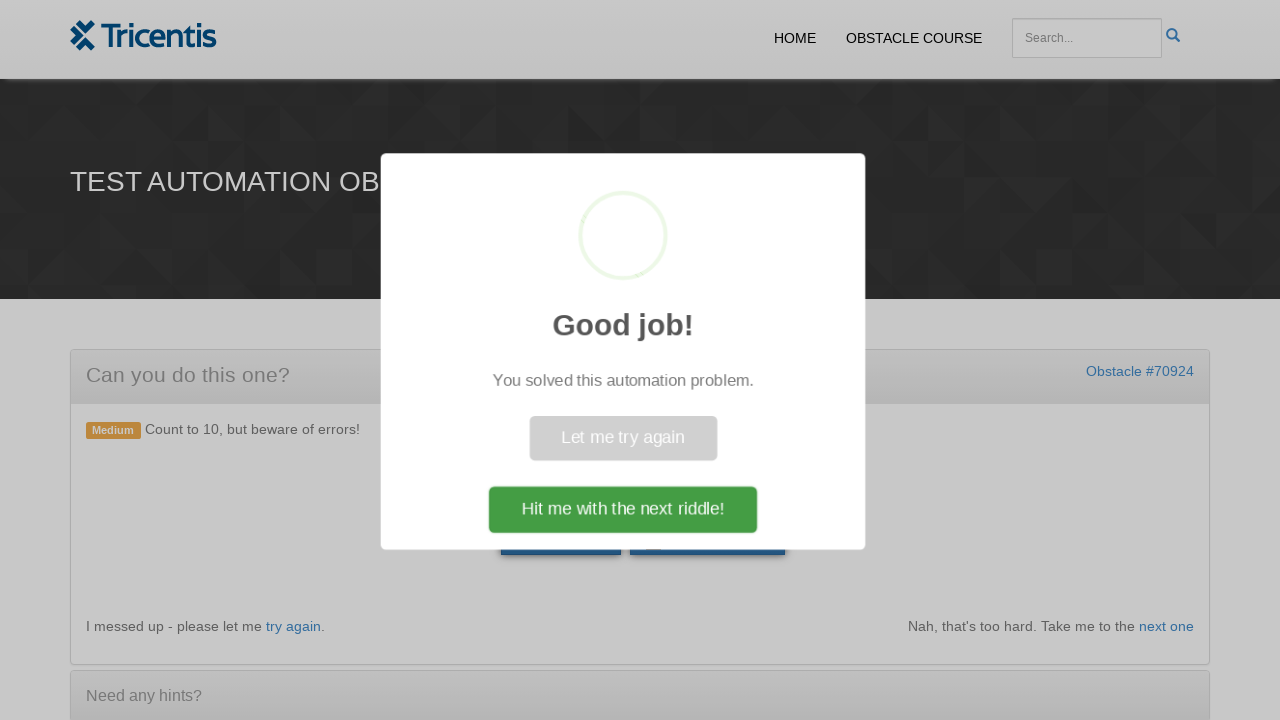

Read button text: '10'
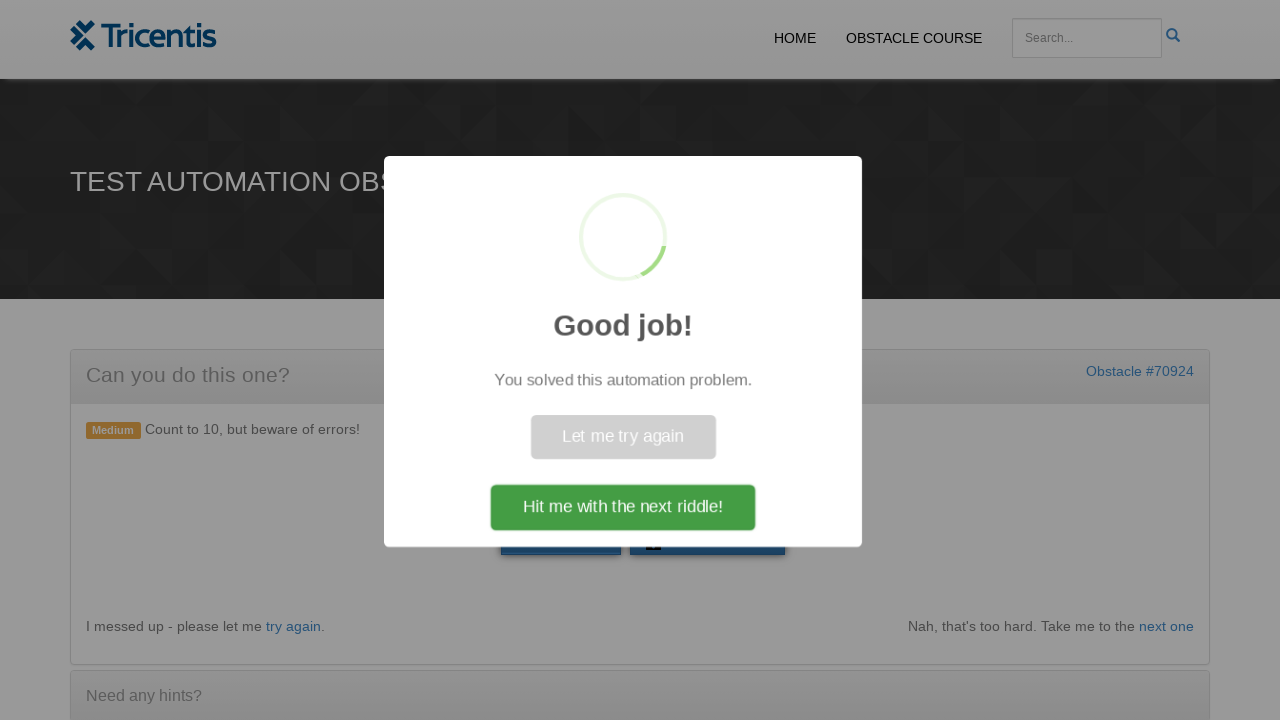

Counter reached 10, test complete
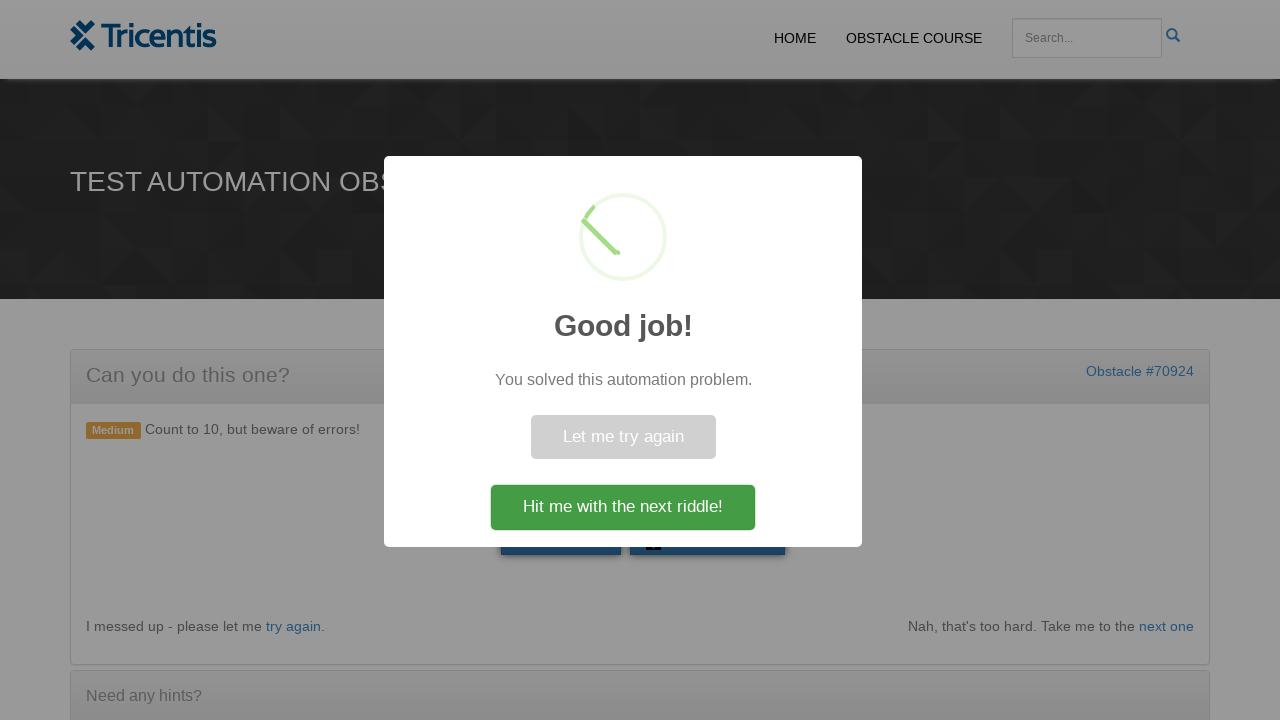

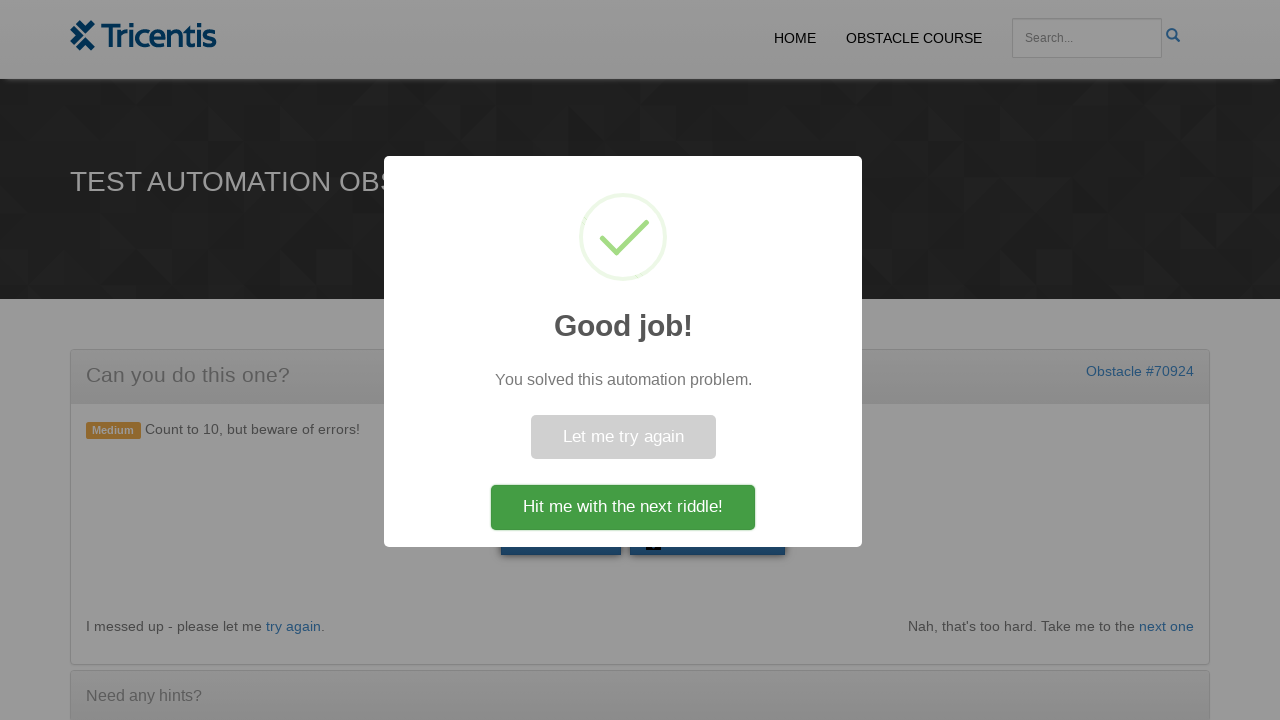